Tests radio button states on a form page, verifying which options are selected by default

Starting URL: https://echoecho.com/htmlforms10.htm

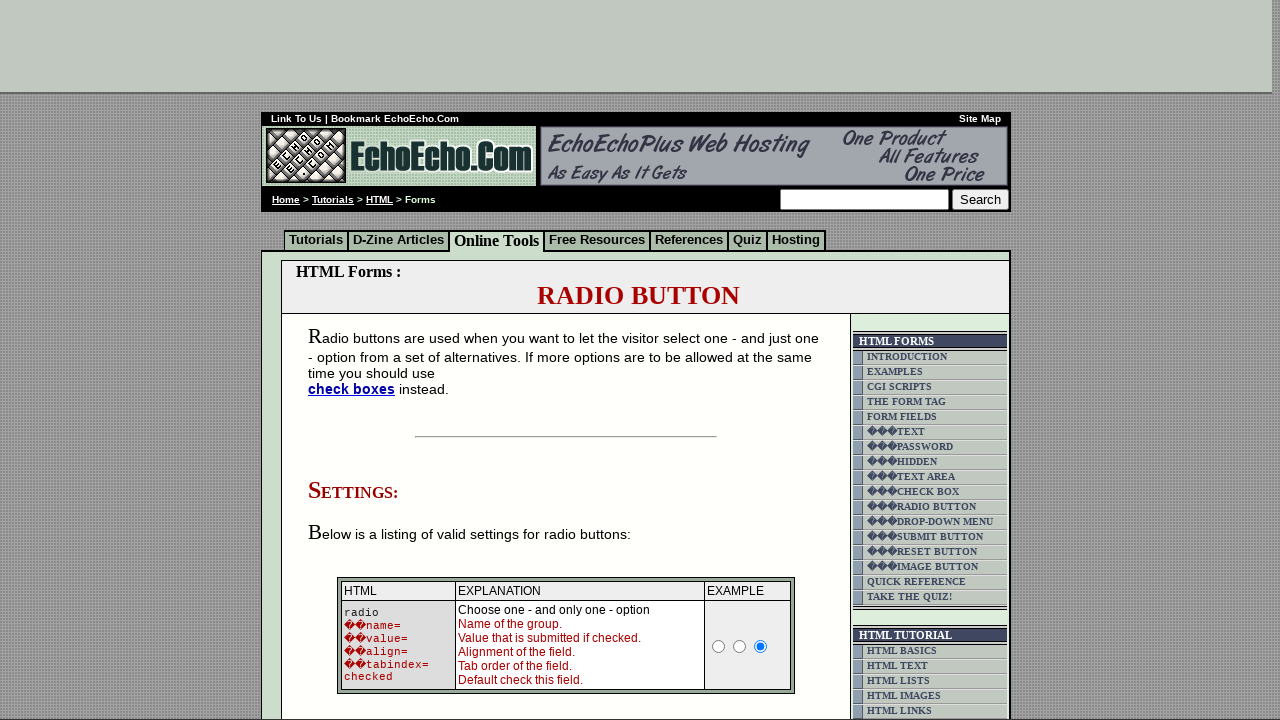

Navigated to HTML forms page with radio buttons
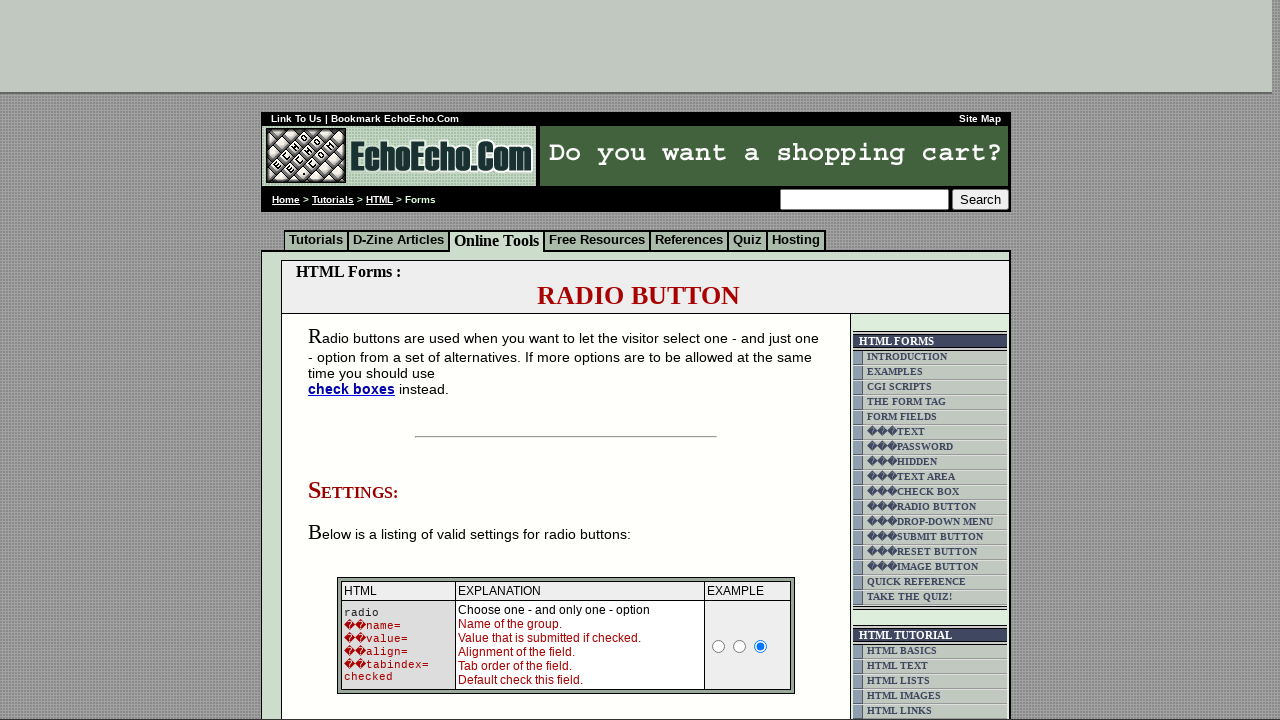

Located Milk radio button element
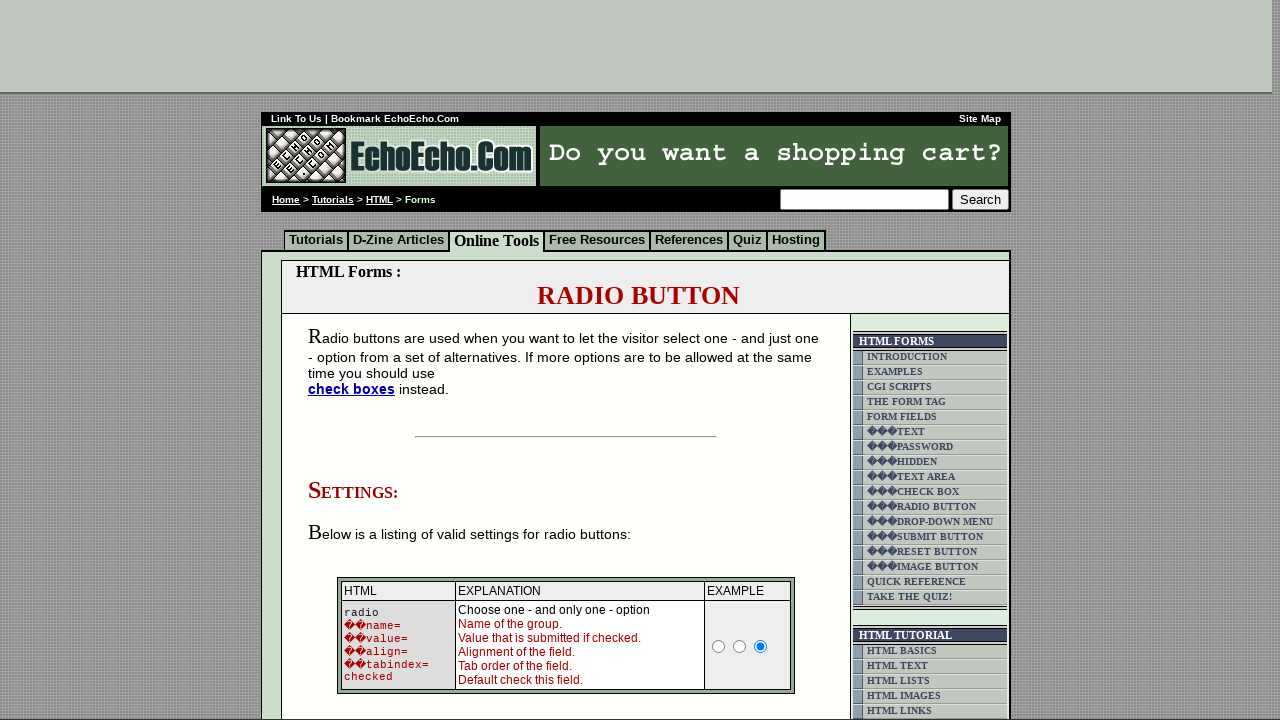

Verified Milk radio button is not selected
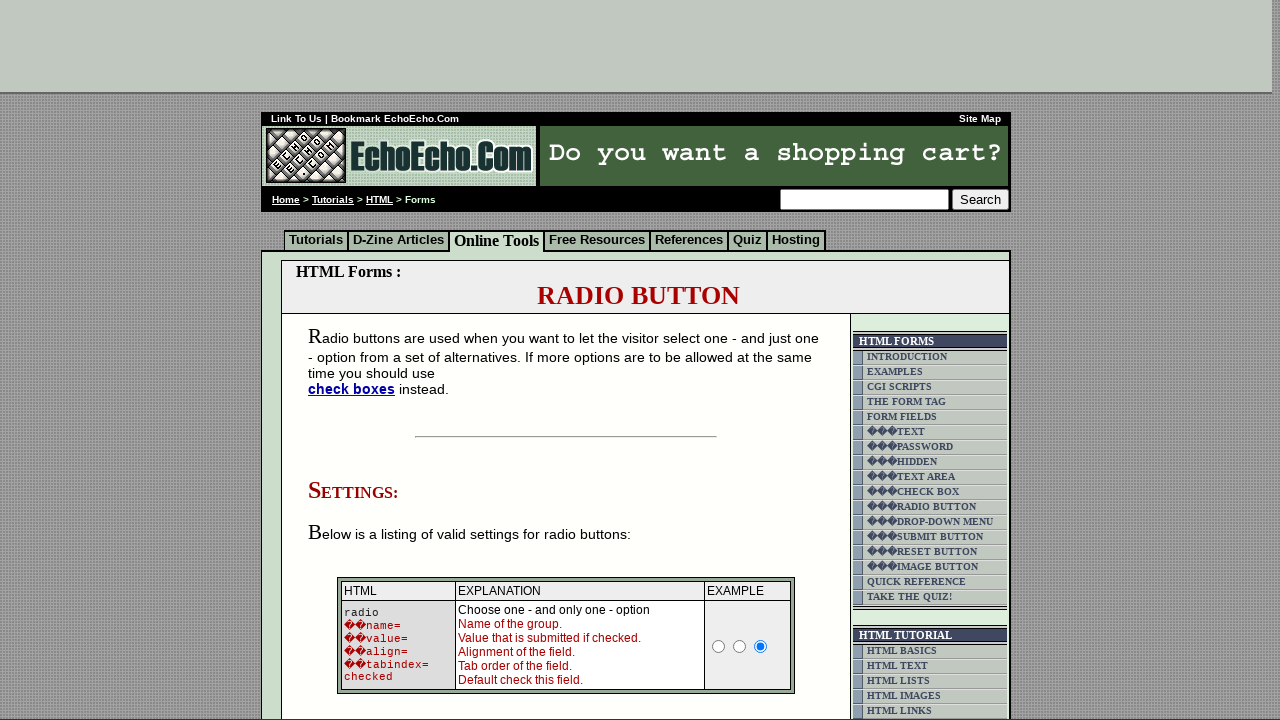

Located Butter radio button element
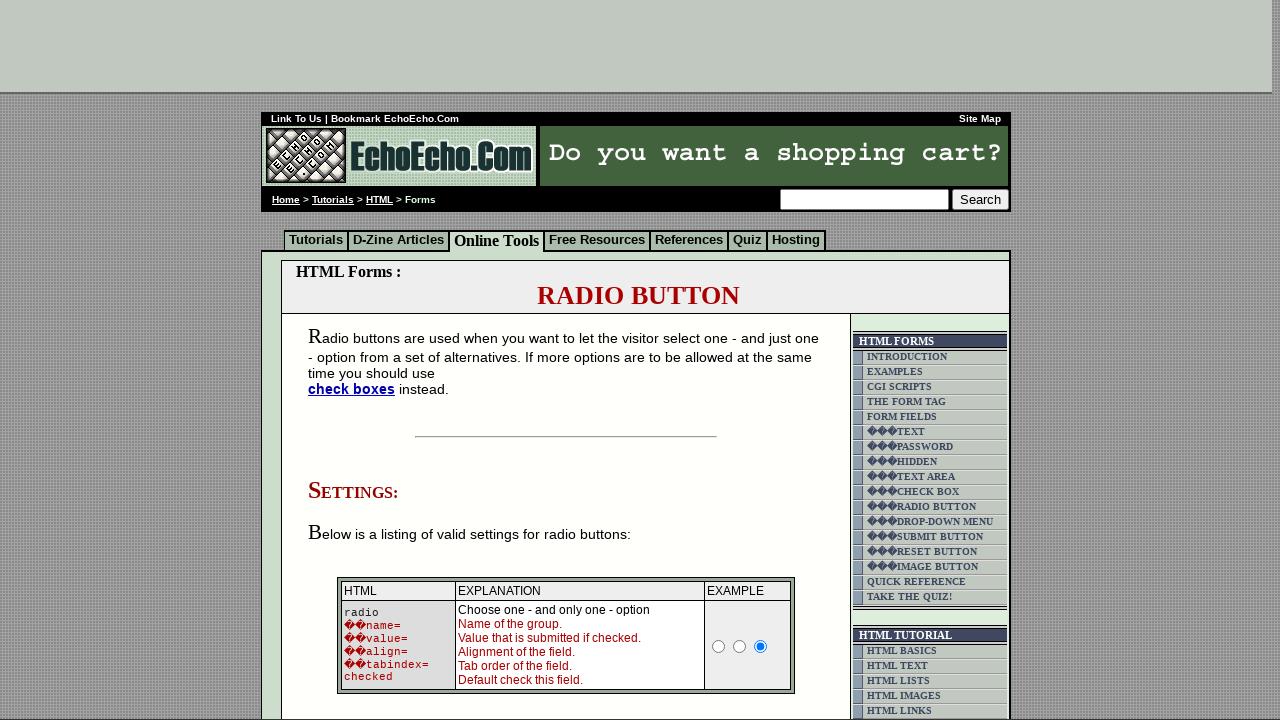

Verified Butter radio button is selected by default
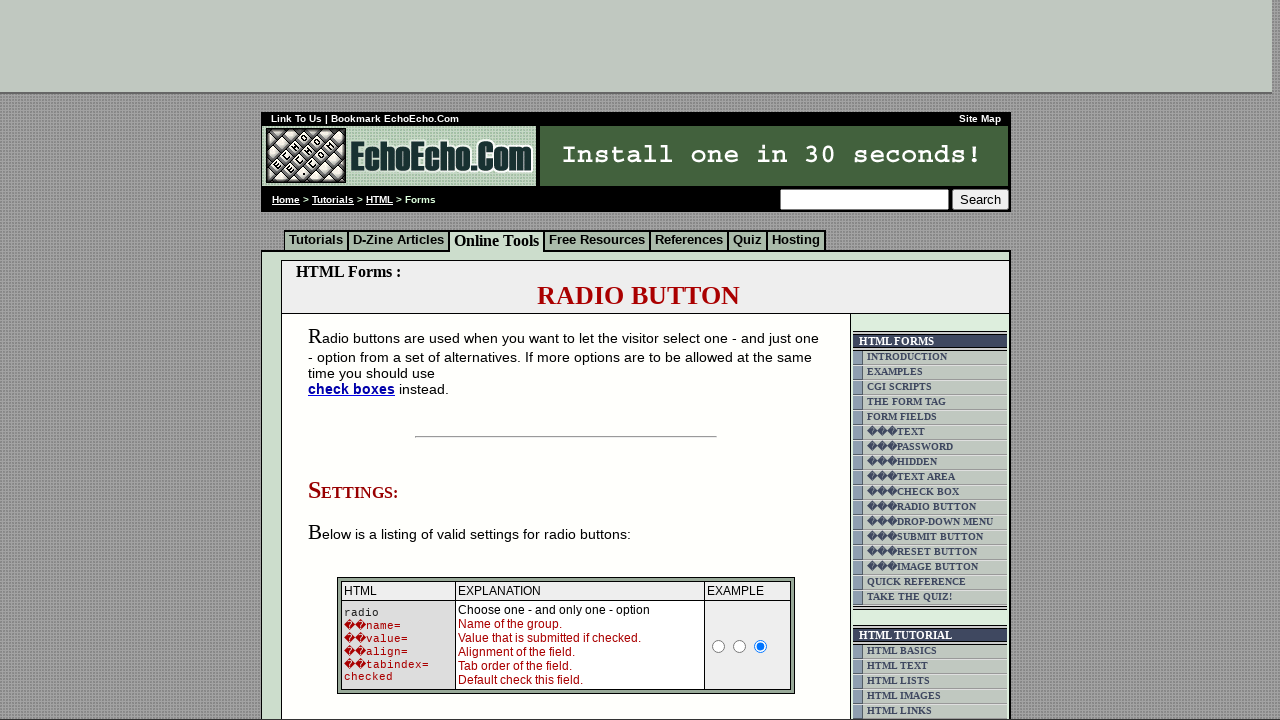

Located Cheese radio button element
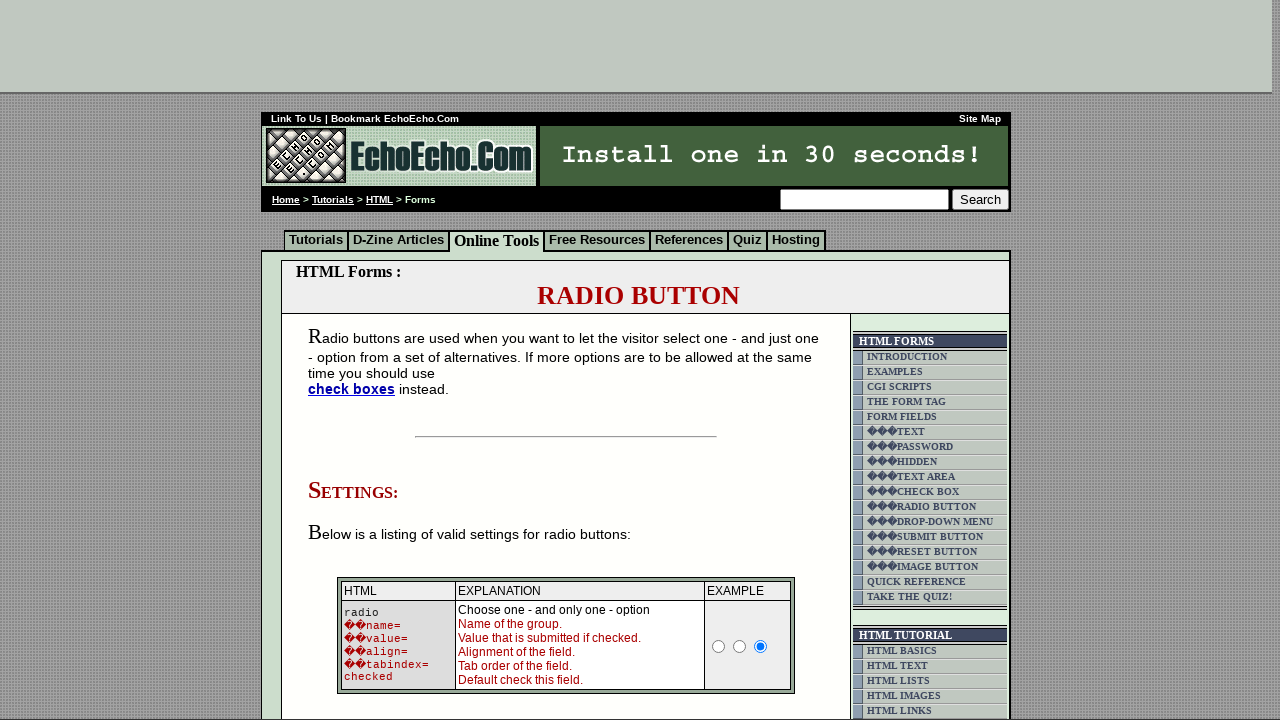

Verified Cheese radio button is not selected
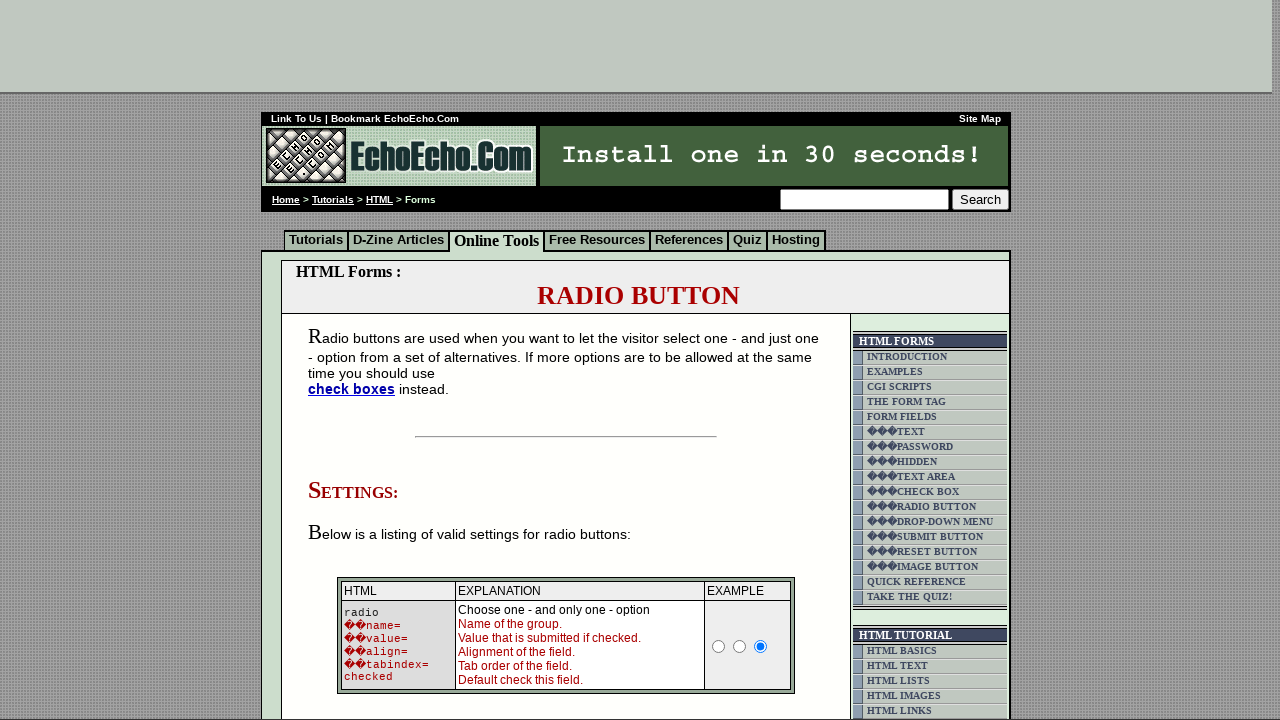

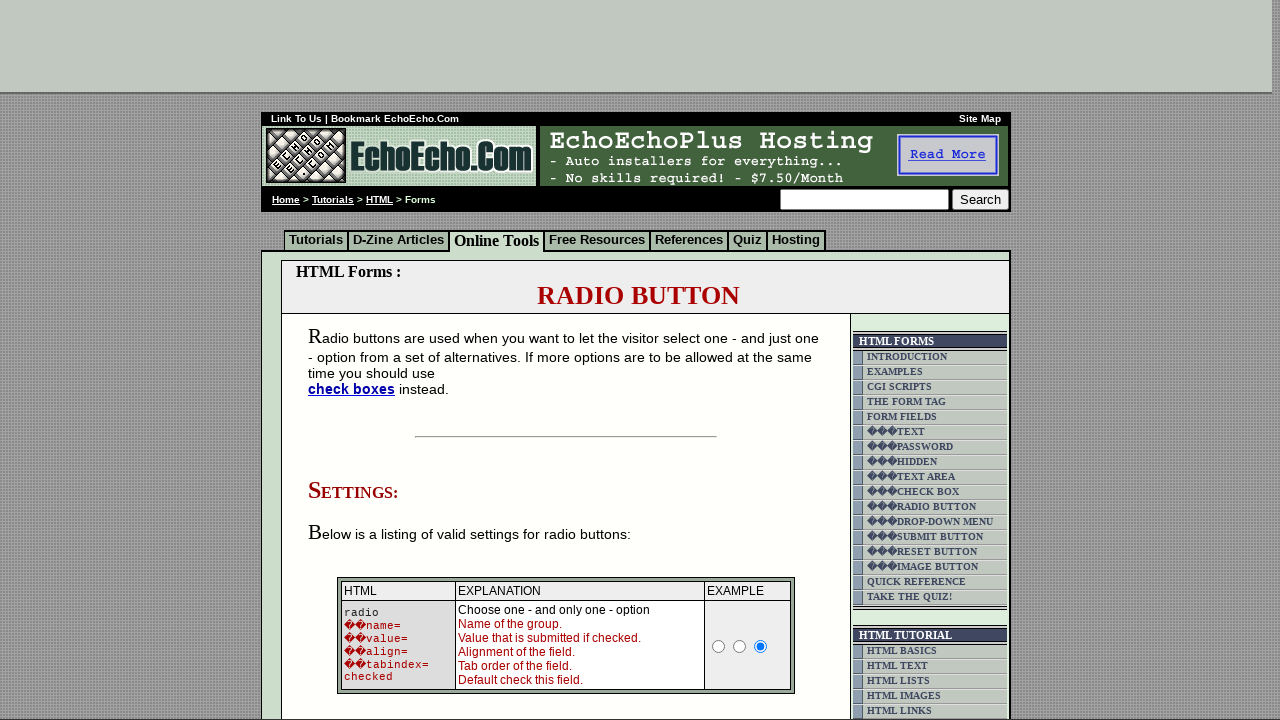